Tests JavaScript alert handling by triggering different types of alerts and interacting with them

Starting URL: https://the-internet.herokuapp.com/javascript_alerts

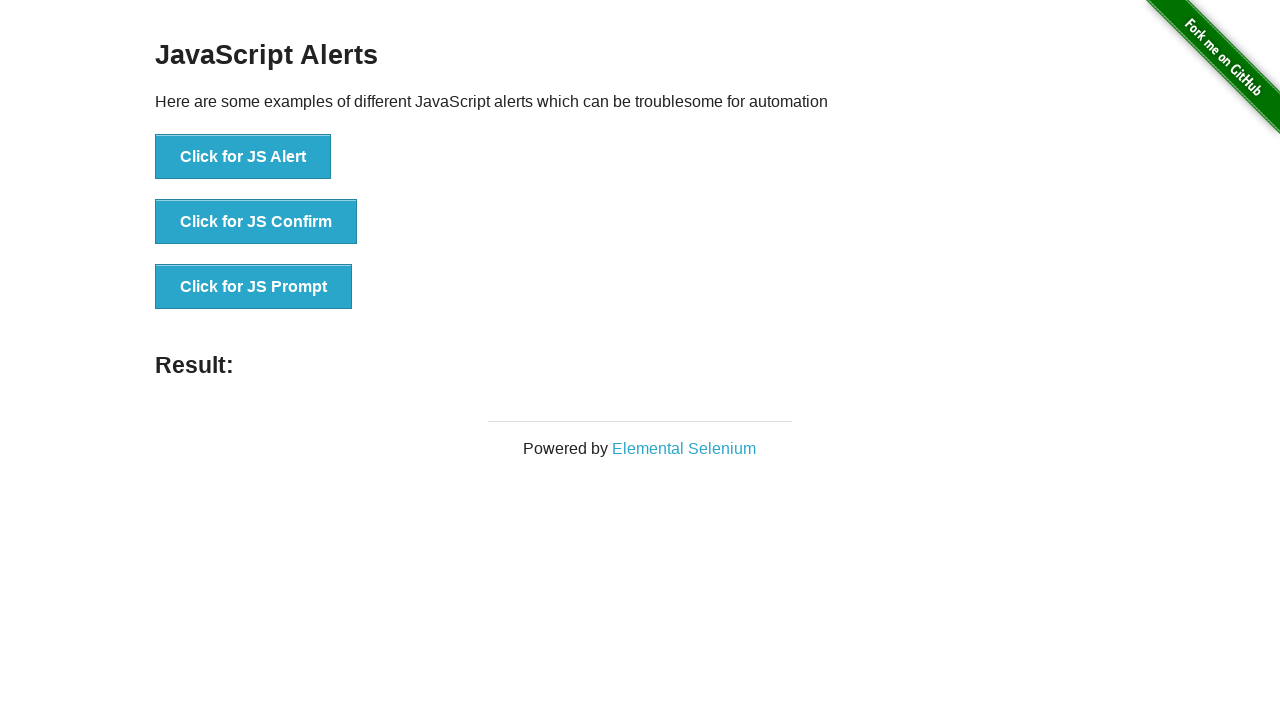

Clicked JS Alert button and accepted the alert at (243, 157) on text=Click for JS Alert
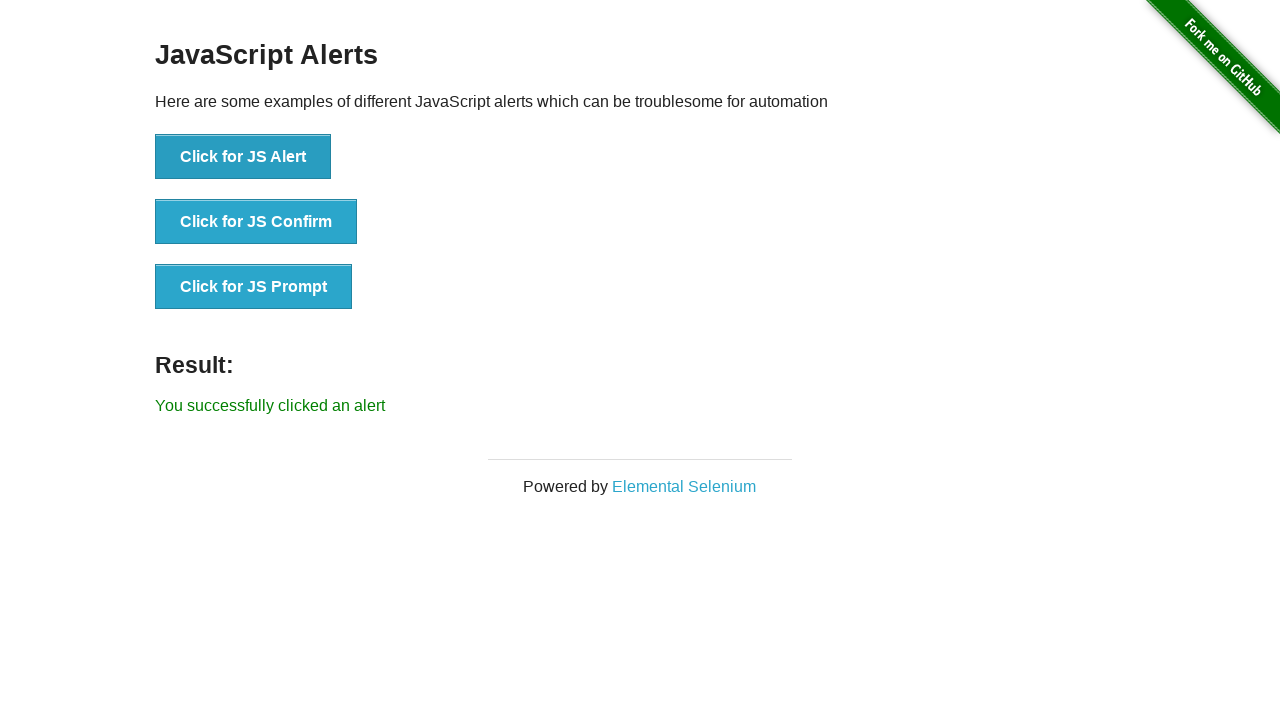

Clicked JS Confirm button and dismissed the confirmation dialog at (256, 222) on text=Click for JS Confirm
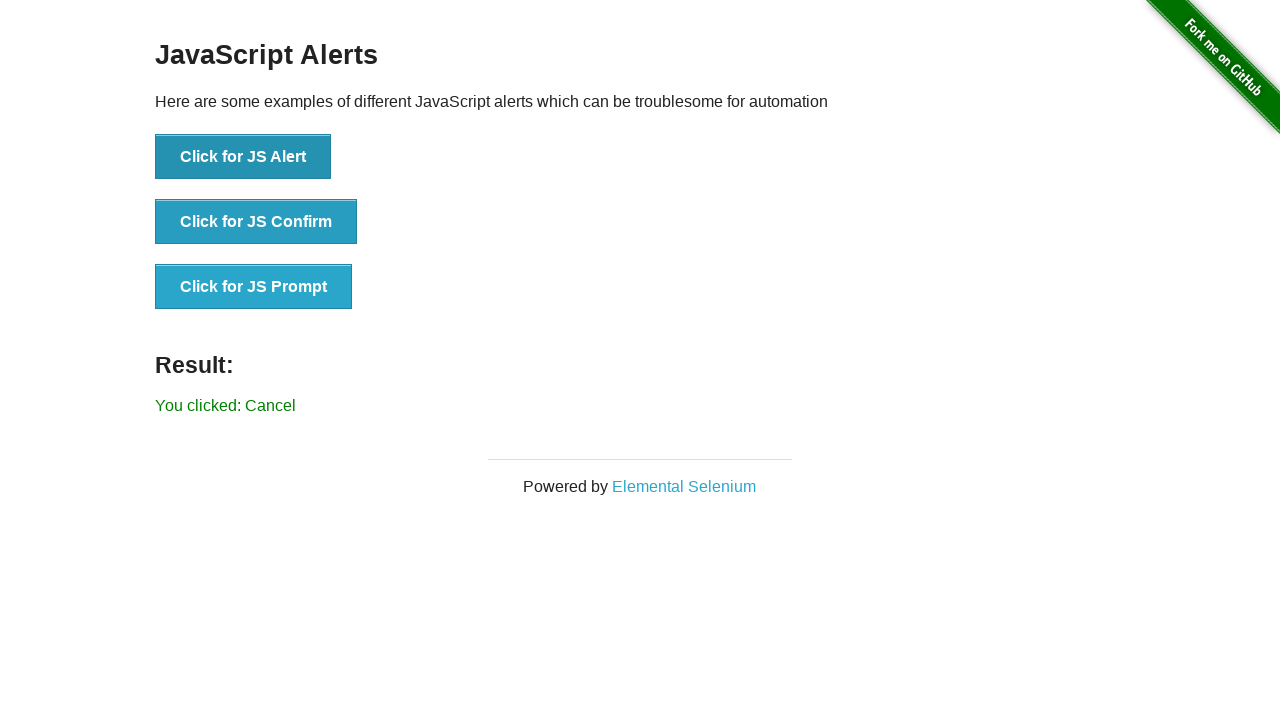

Clicked JS Prompt button and entered 'Test input text' in the prompt at (254, 287) on text=Click for JS Prompt
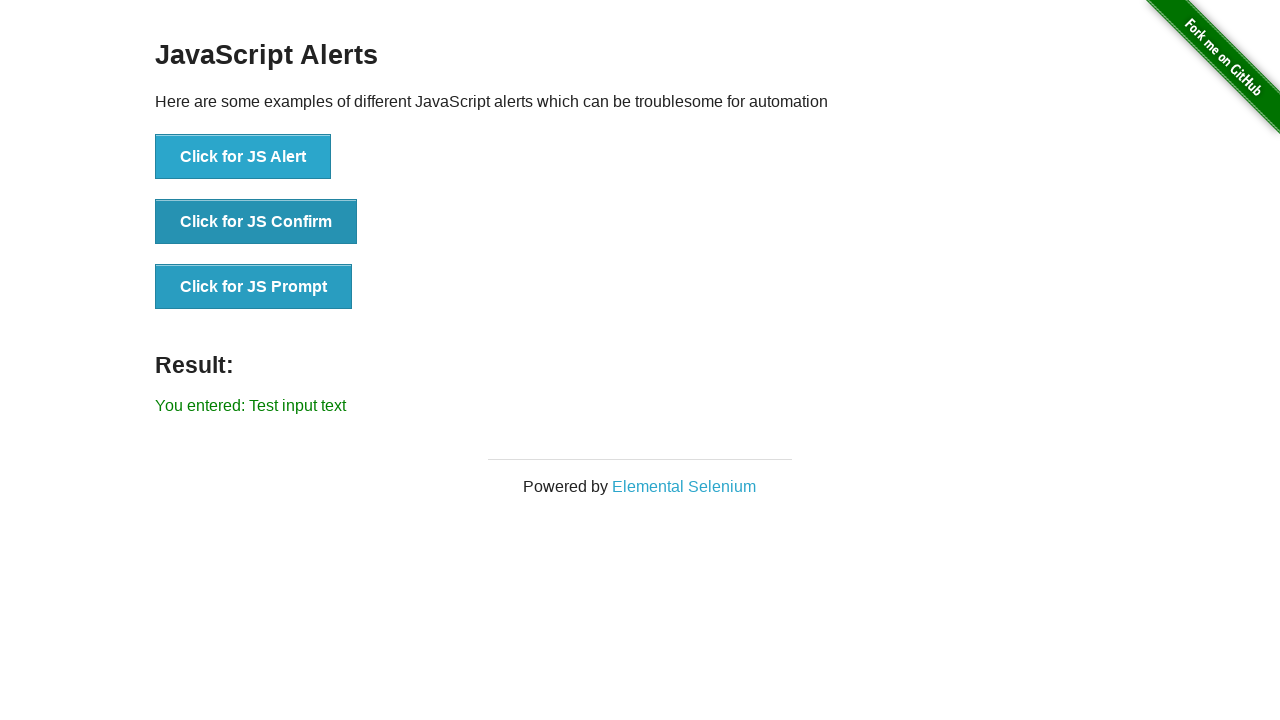

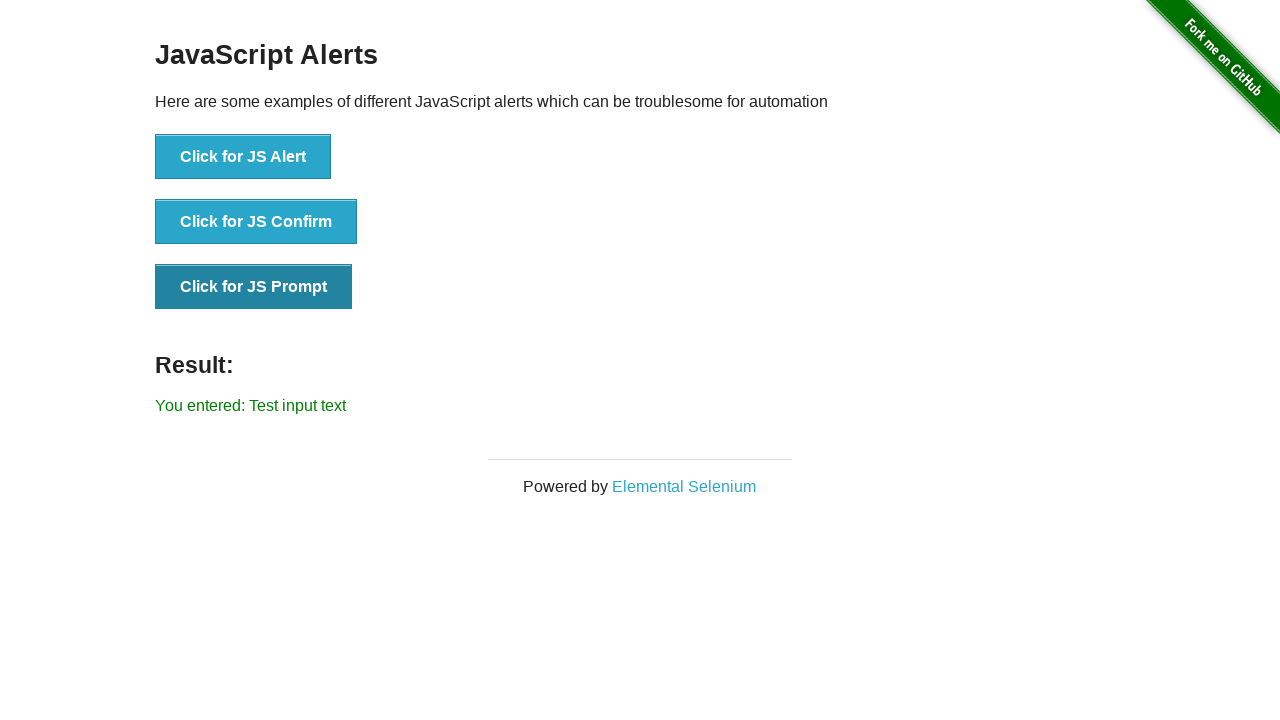